Navigates to a web form, fills in a mobile number field and a count field, then submits the form

Starting URL: https://mytoolstown.com/smsbomber/

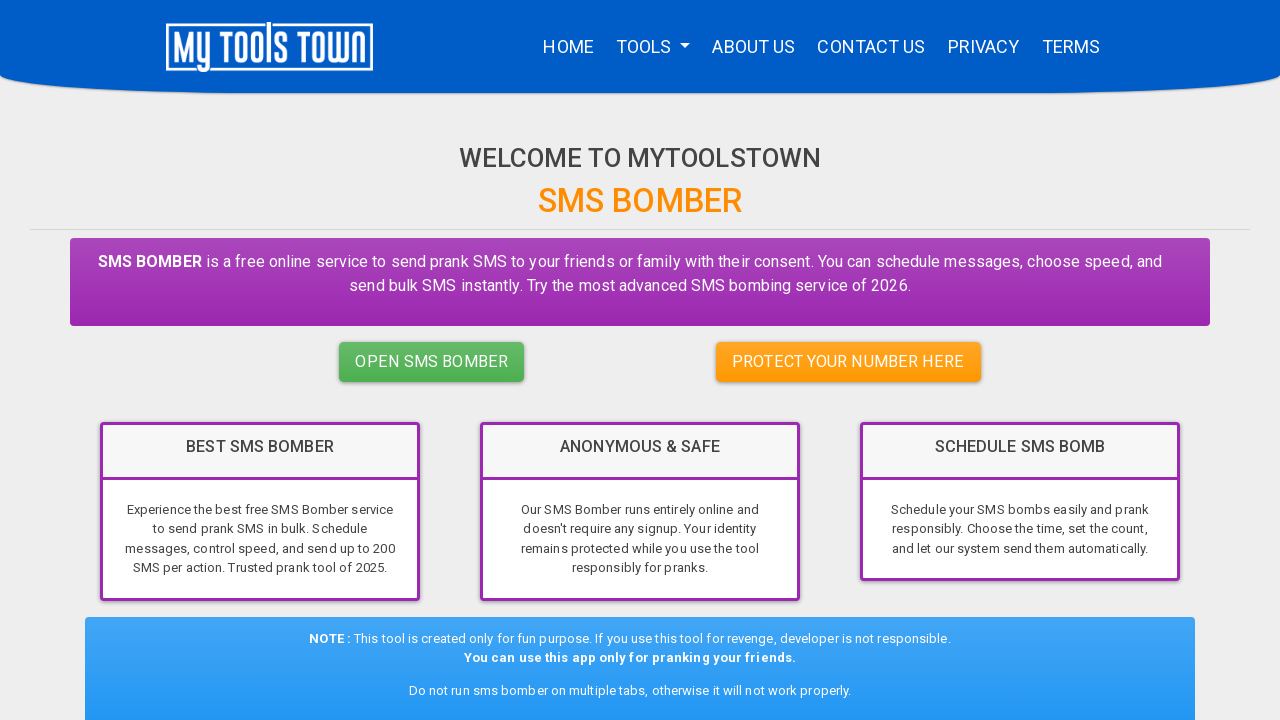

Filled mobile number field with '5551234567' on #mobno
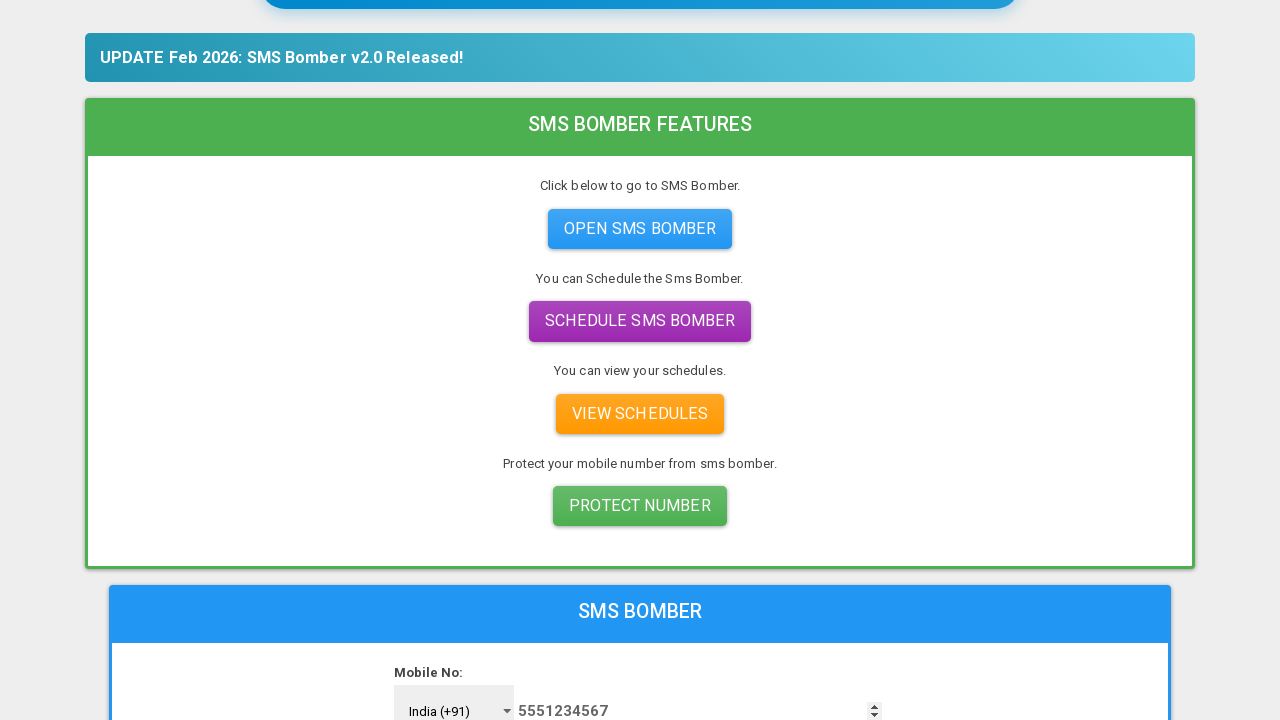

Filled count field with '1' on #count
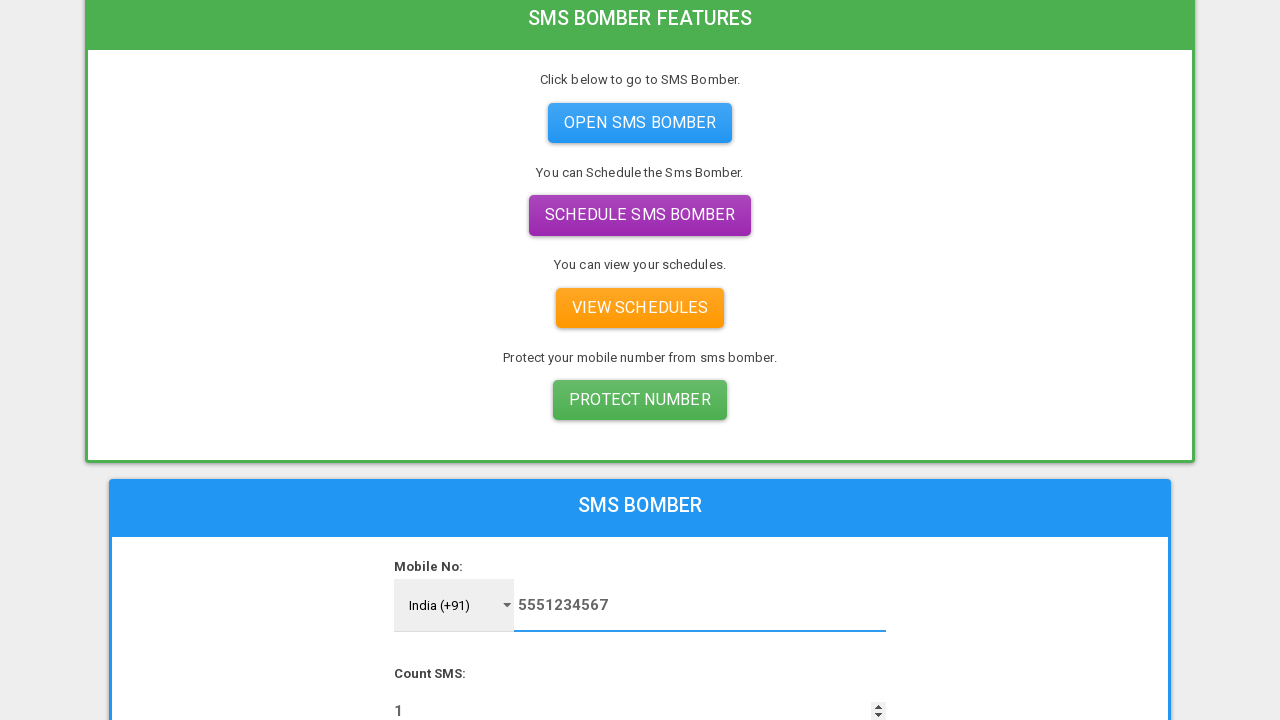

Pressed Enter to submit the form
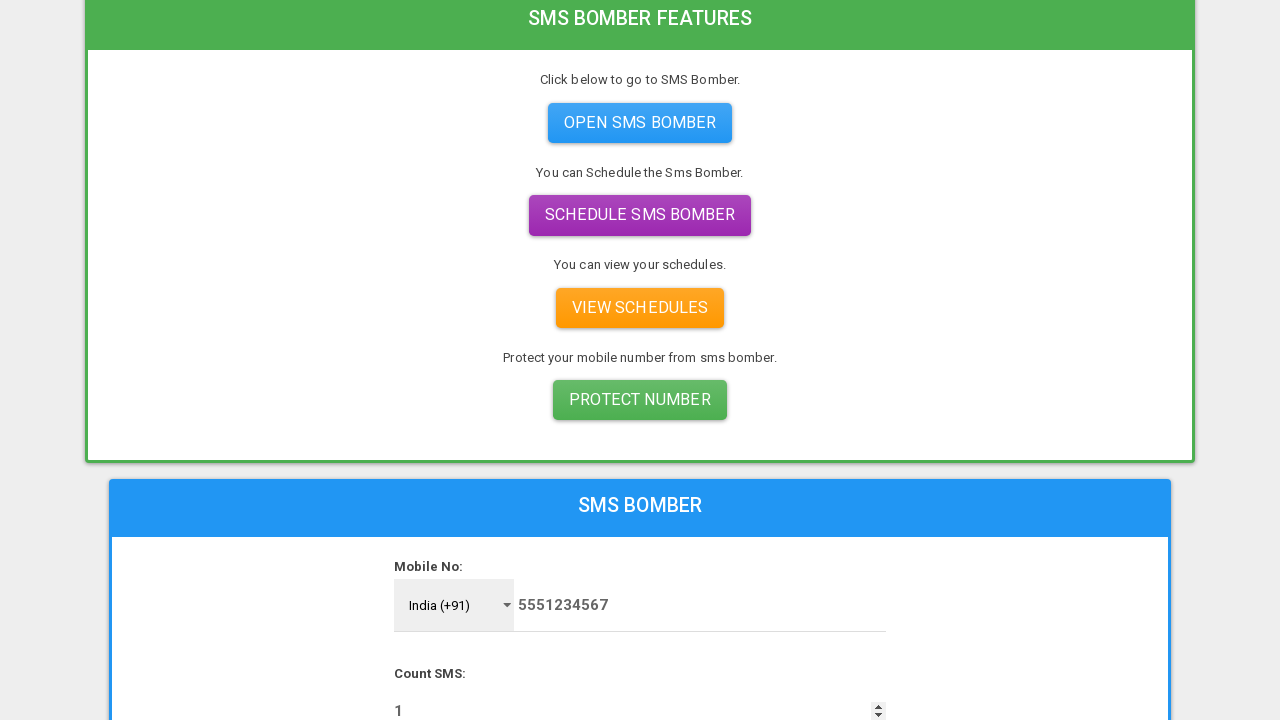

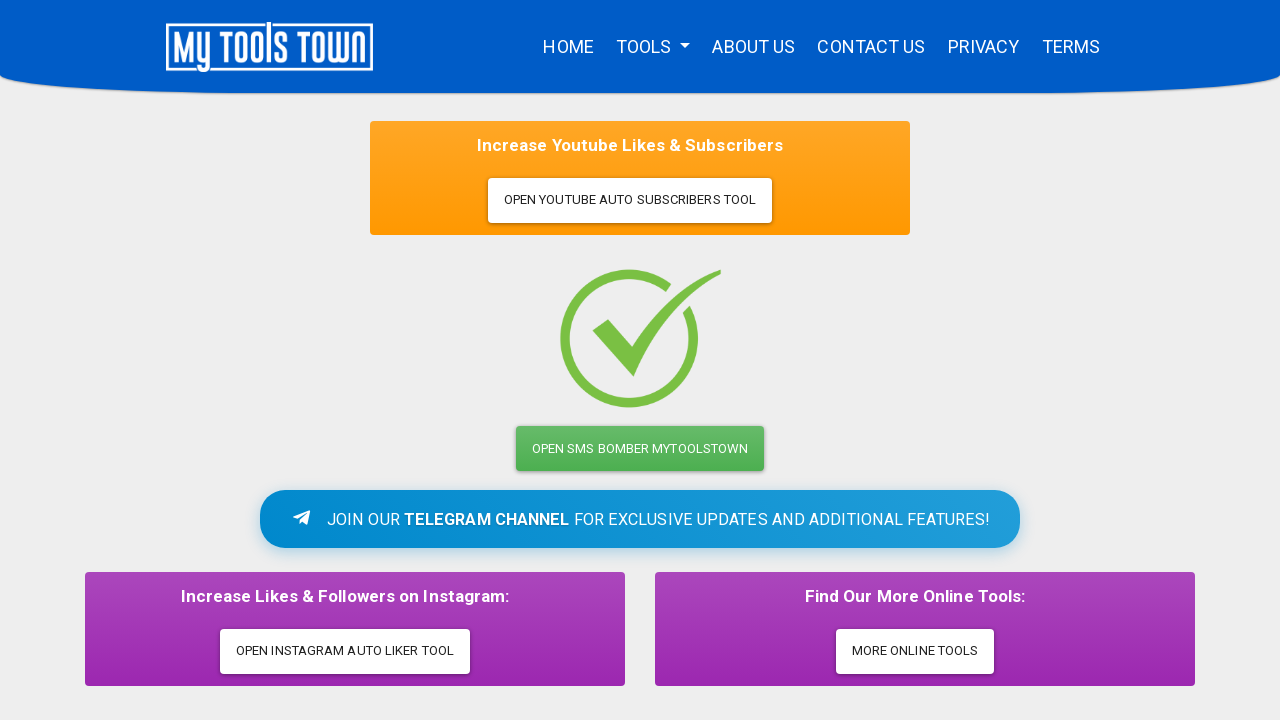